Navigates through the website menu to access the list of participants page, dismissing a popup along the way

Starting URL: https://mockexam1cpsat.agiletestingalliance.org/

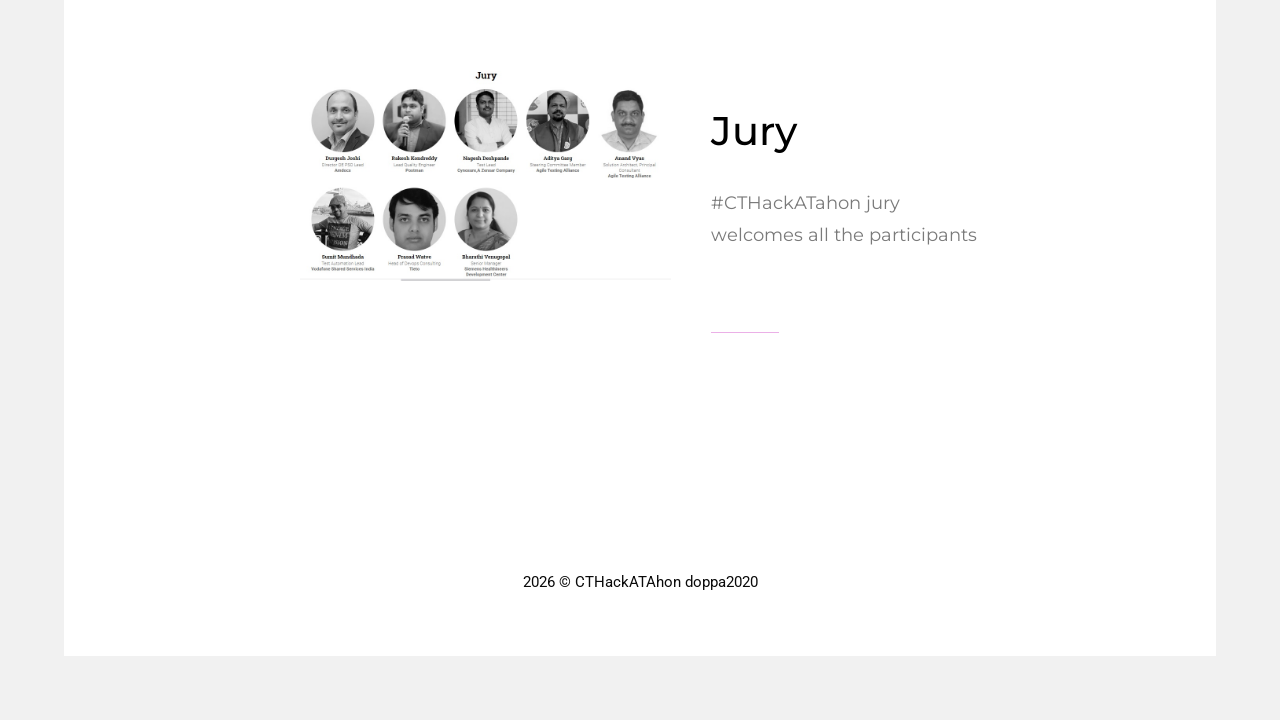

Waited for page to be ready
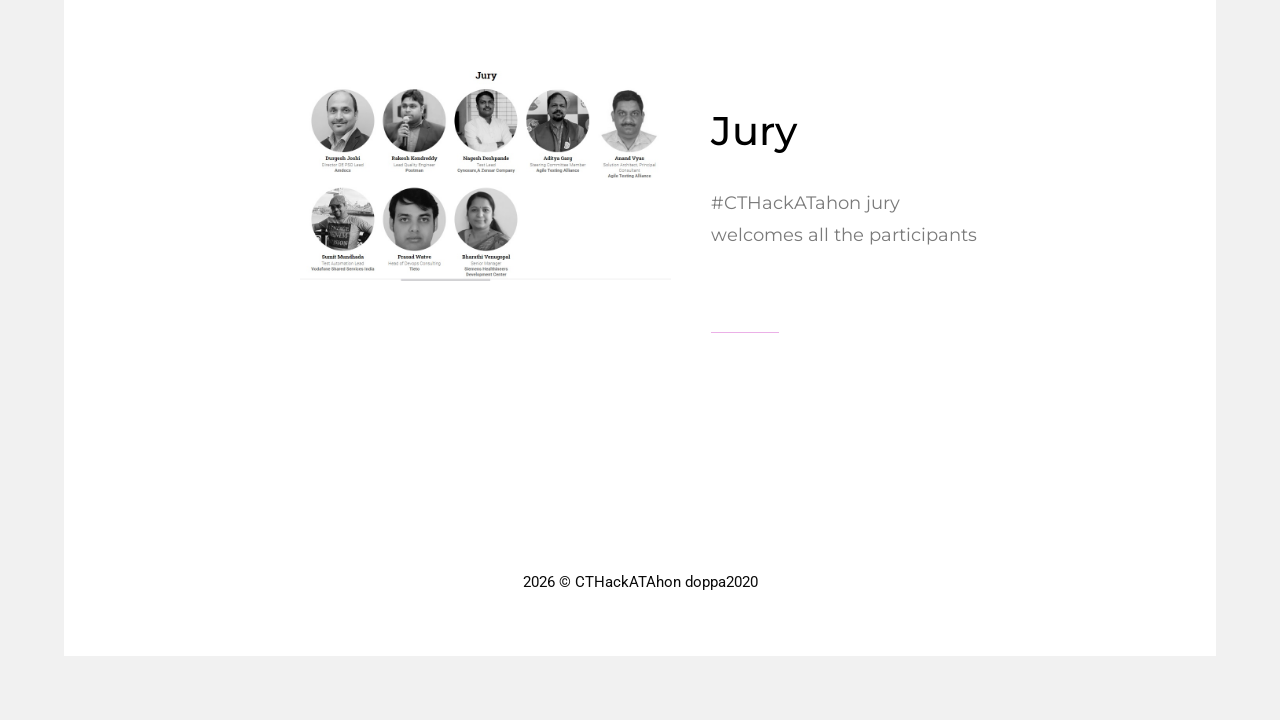

Clicked on the first menu item at (106, 150) on //*[@id="menu-primary-spacious"]/li[1]
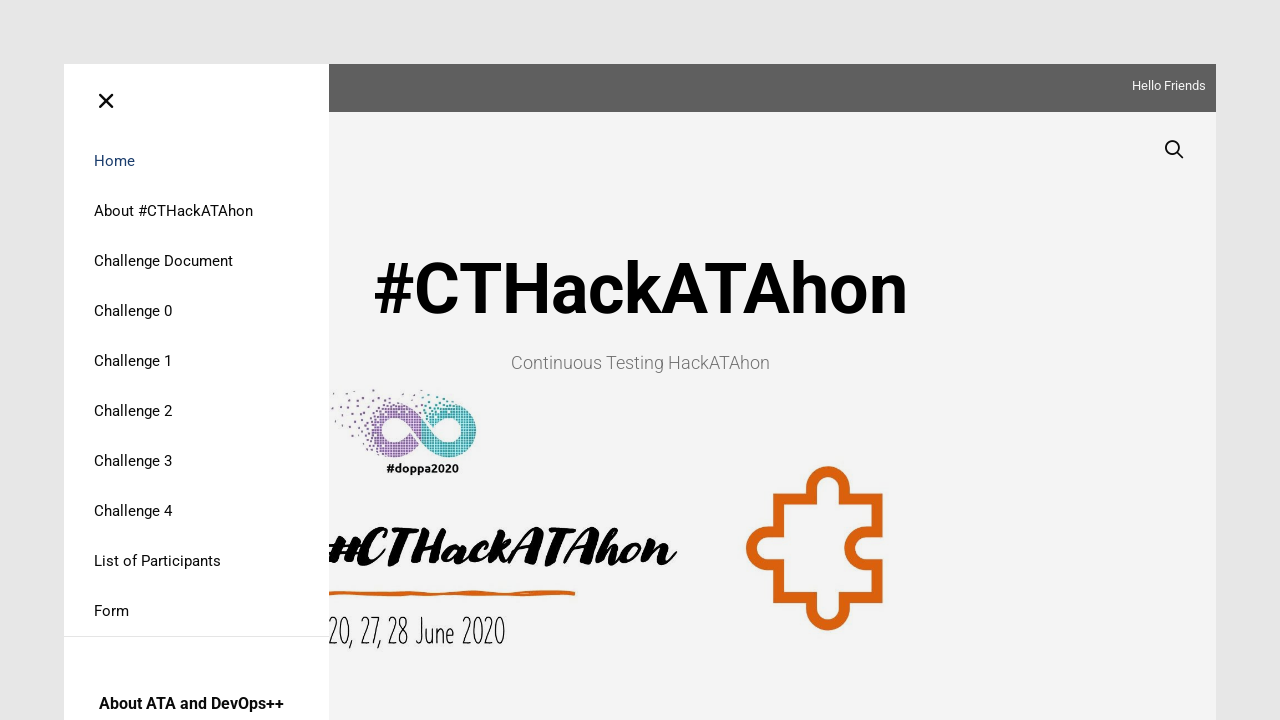

Scrolled 'List of Participants' menu item into view
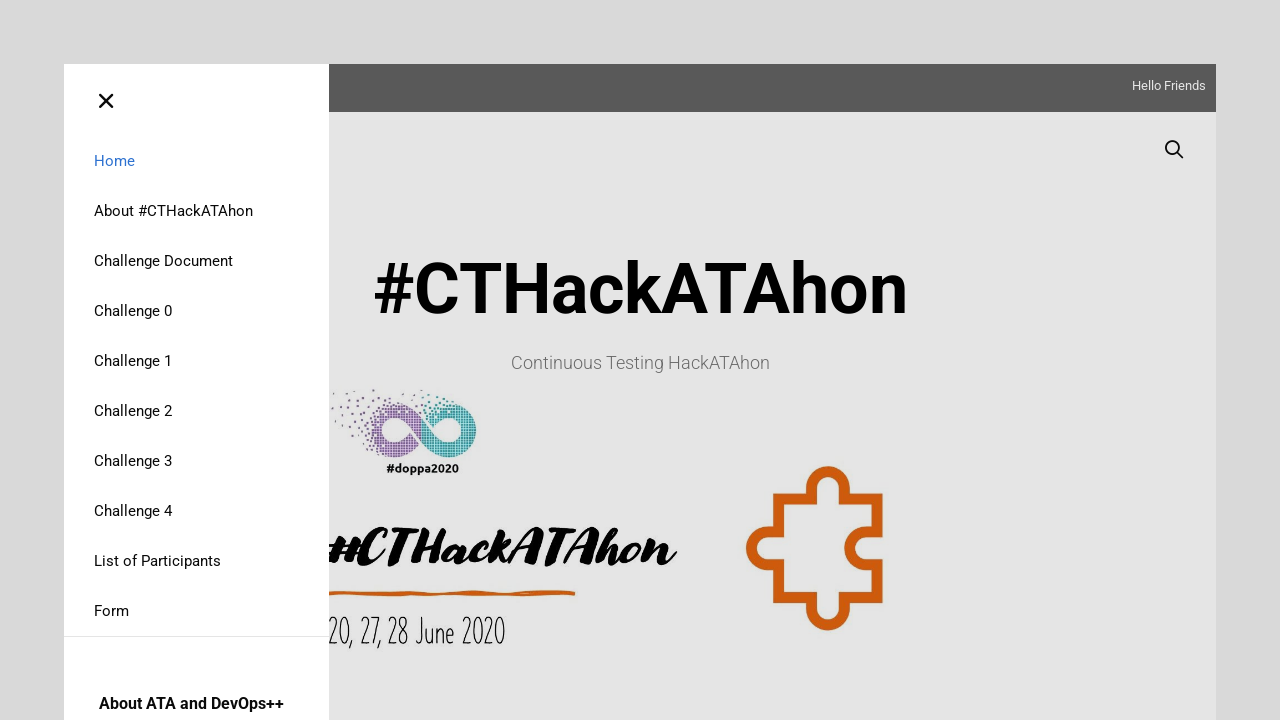

Clicked on 'List of Participants' menu item at (196, 561) on //*[@id="menu-item-163"]/a
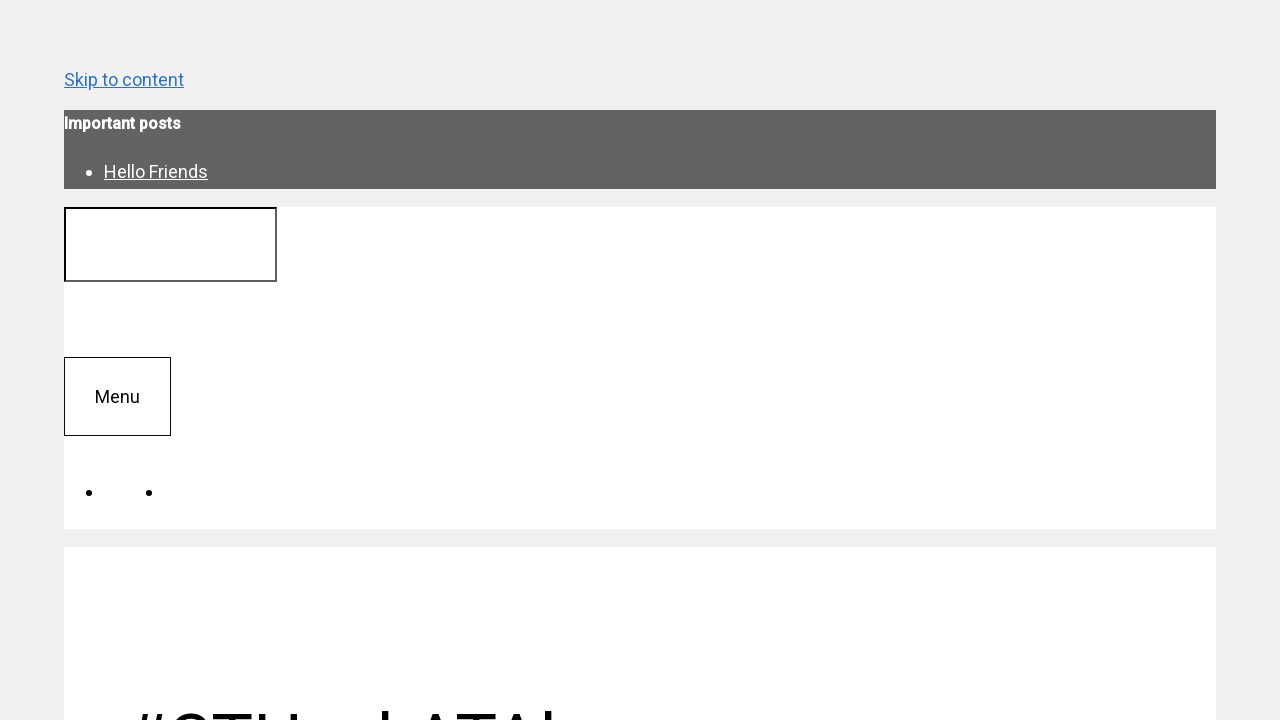

Waited for navigation to complete
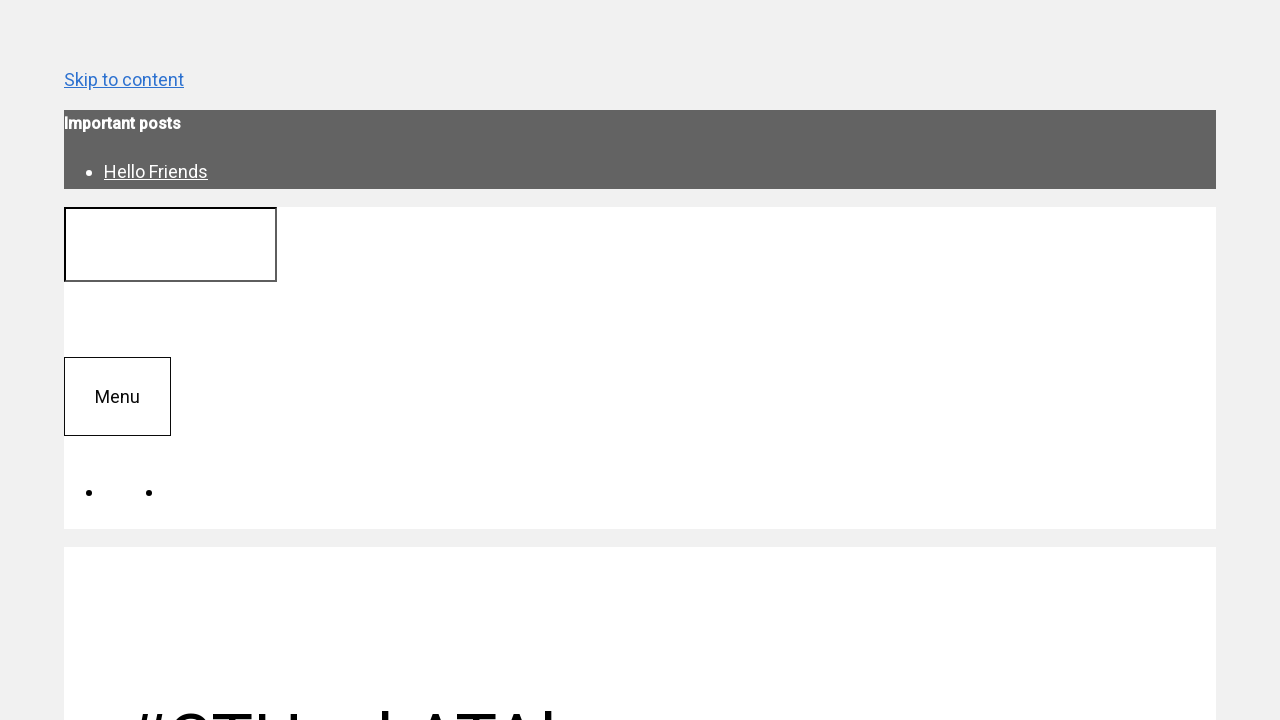

Scrolled to header element on participants page
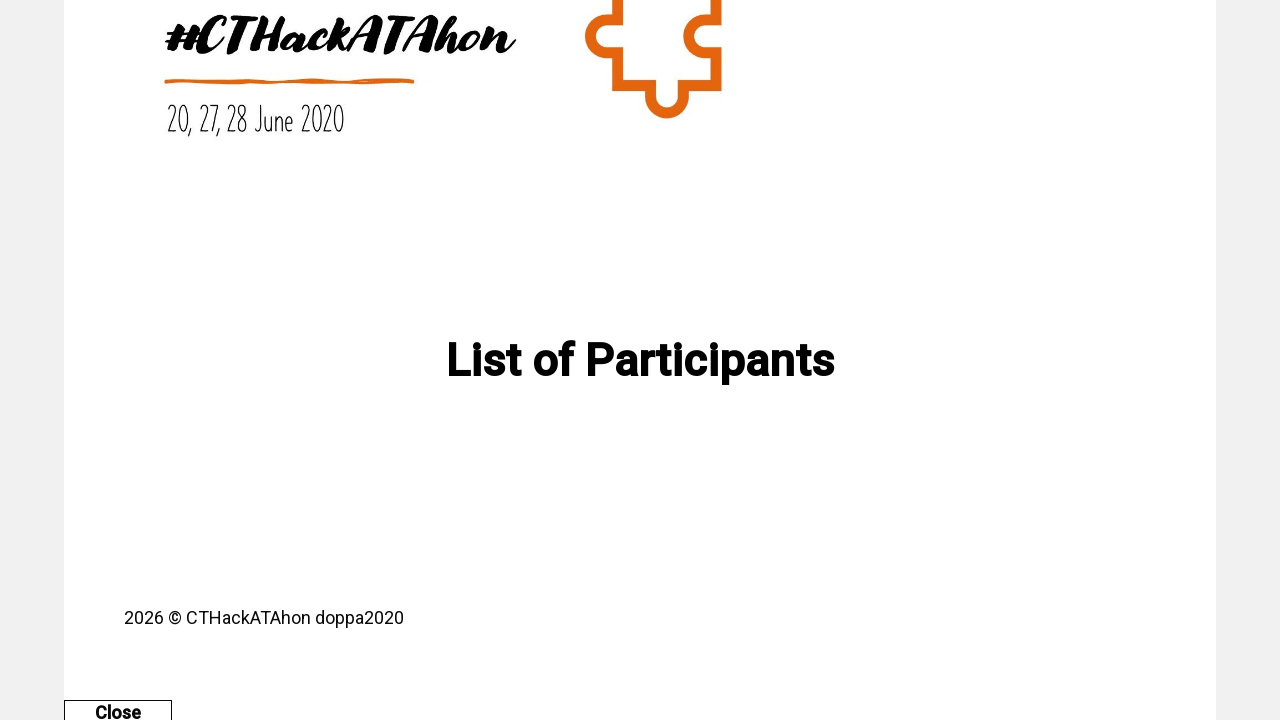

Waited for content to load
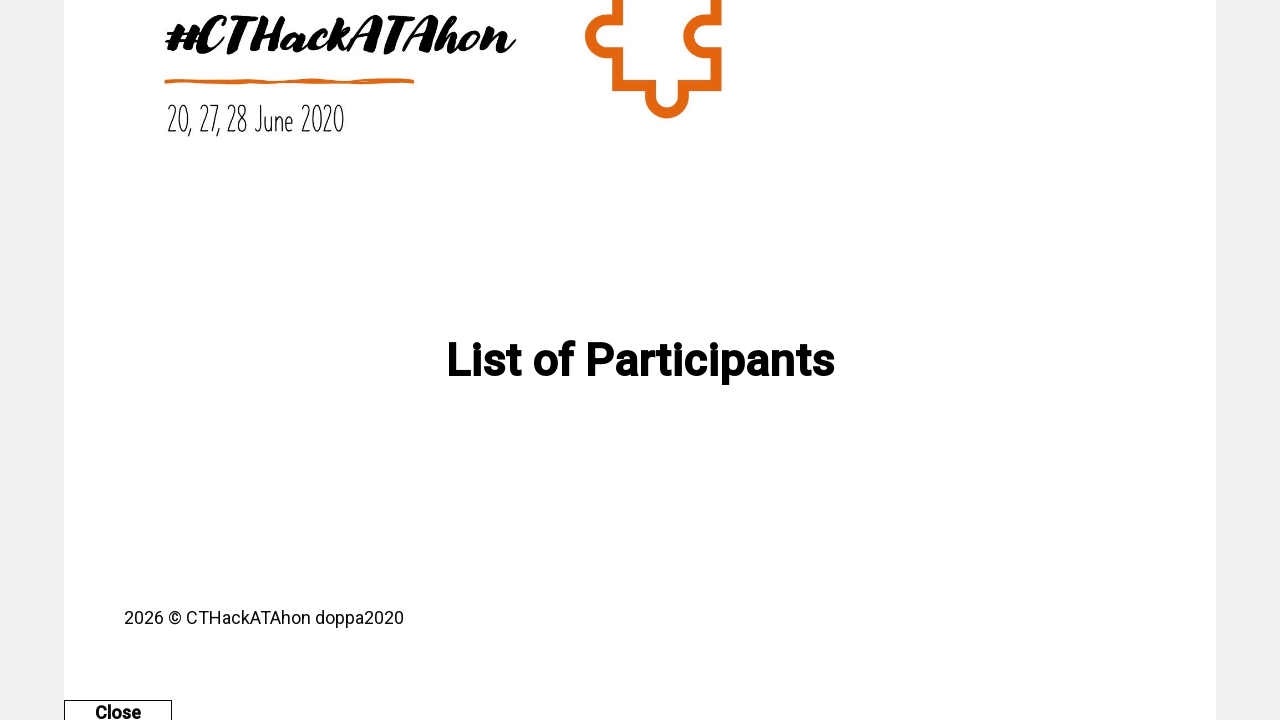

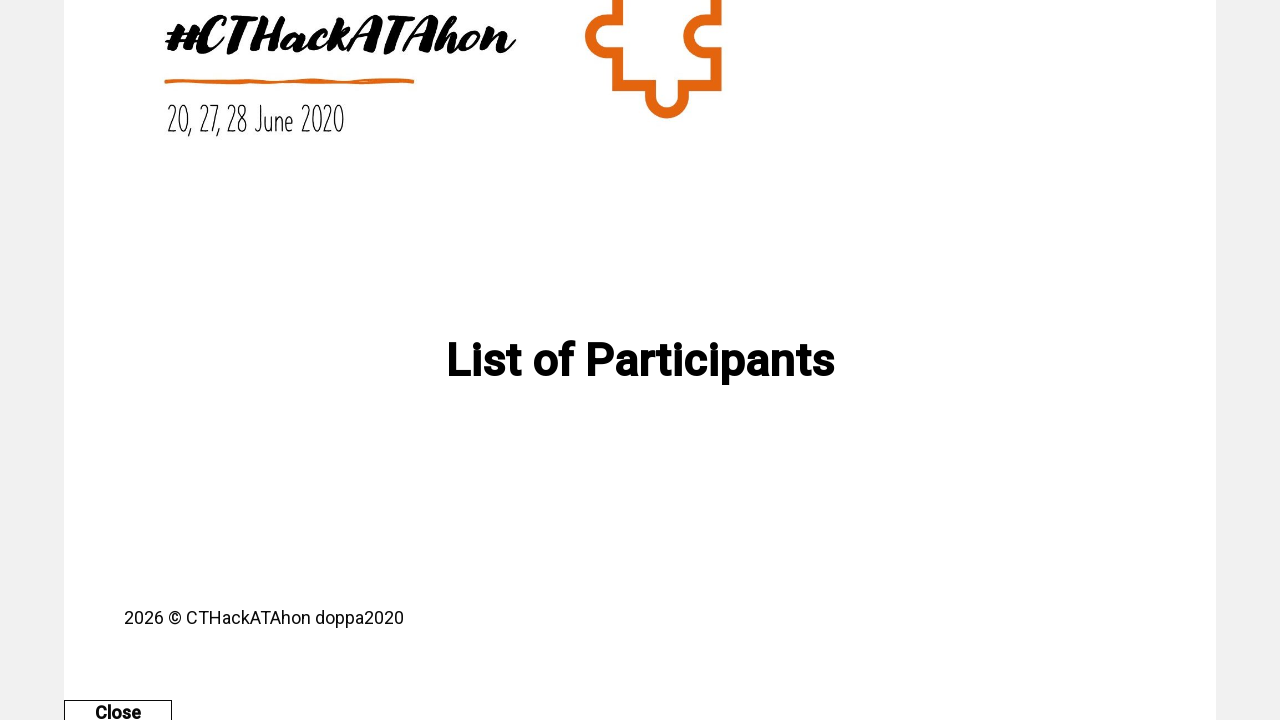